Tests email subscription functionality on the cart page by navigating to cart, scrolling to subscription section, entering an email, and subscribing

Starting URL: https://www.automationexercise.com/

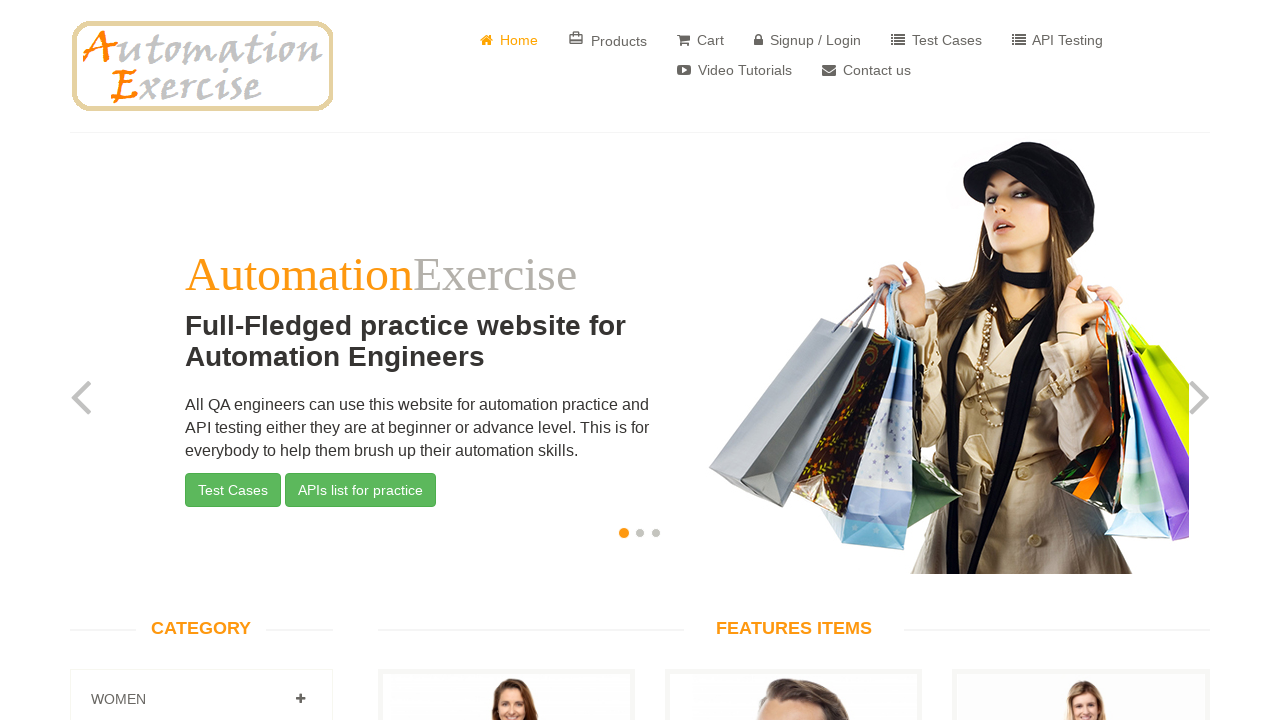

Clicked cart button in header to navigate to cart page at (700, 40) on #header > div > div > div > div.col-sm-8 > div > ul > li:nth-child(3) > a
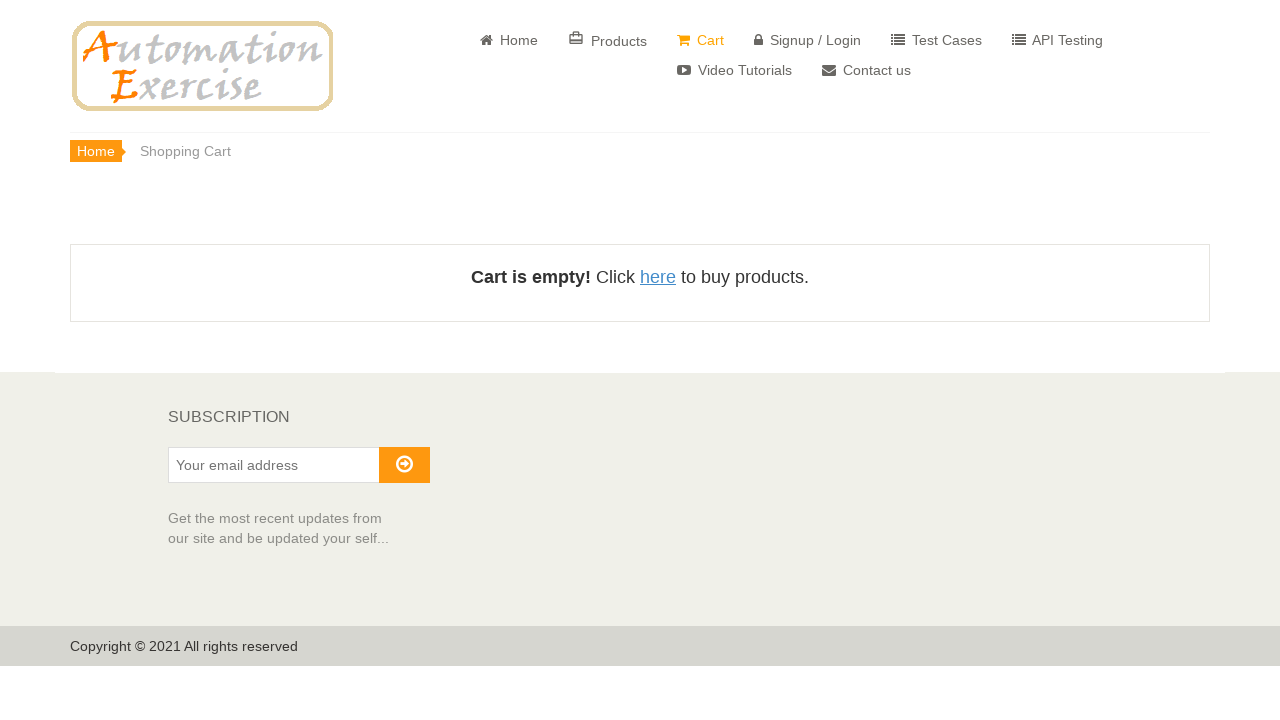

Scrolled to subscription section in footer
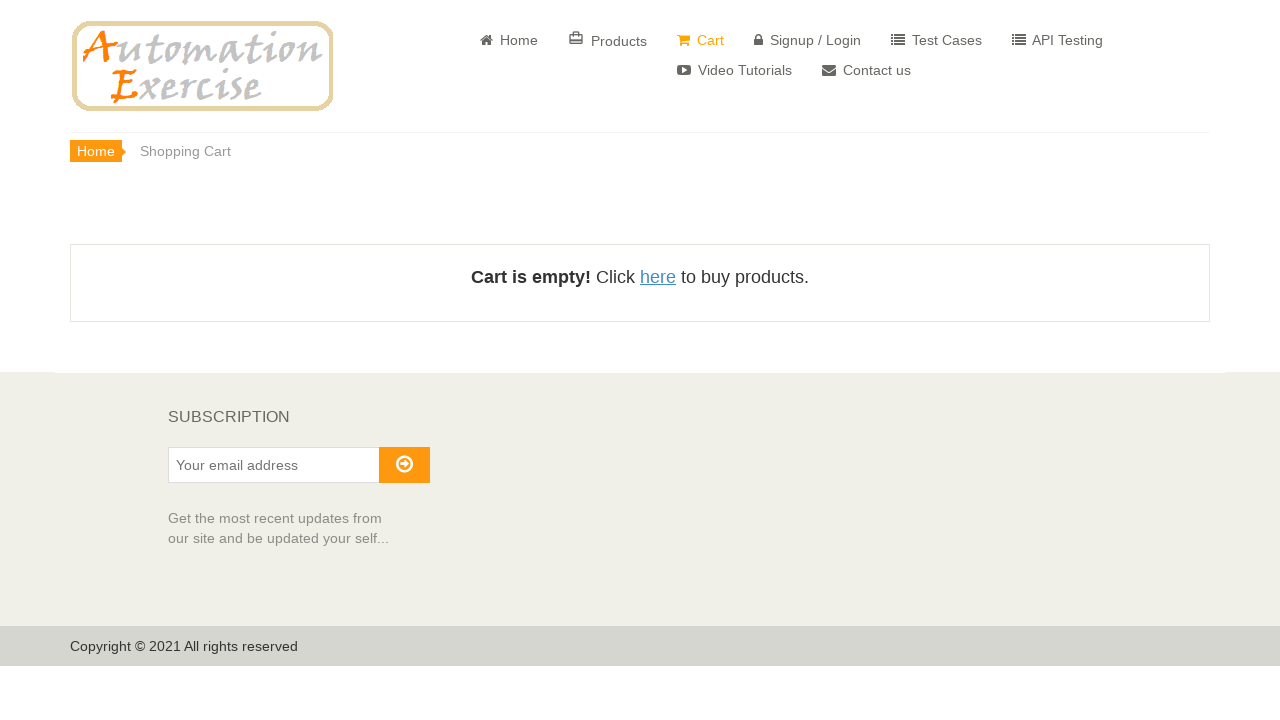

Entered email address 'testuser_8472@example.com' in subscription field on #susbscribe_email
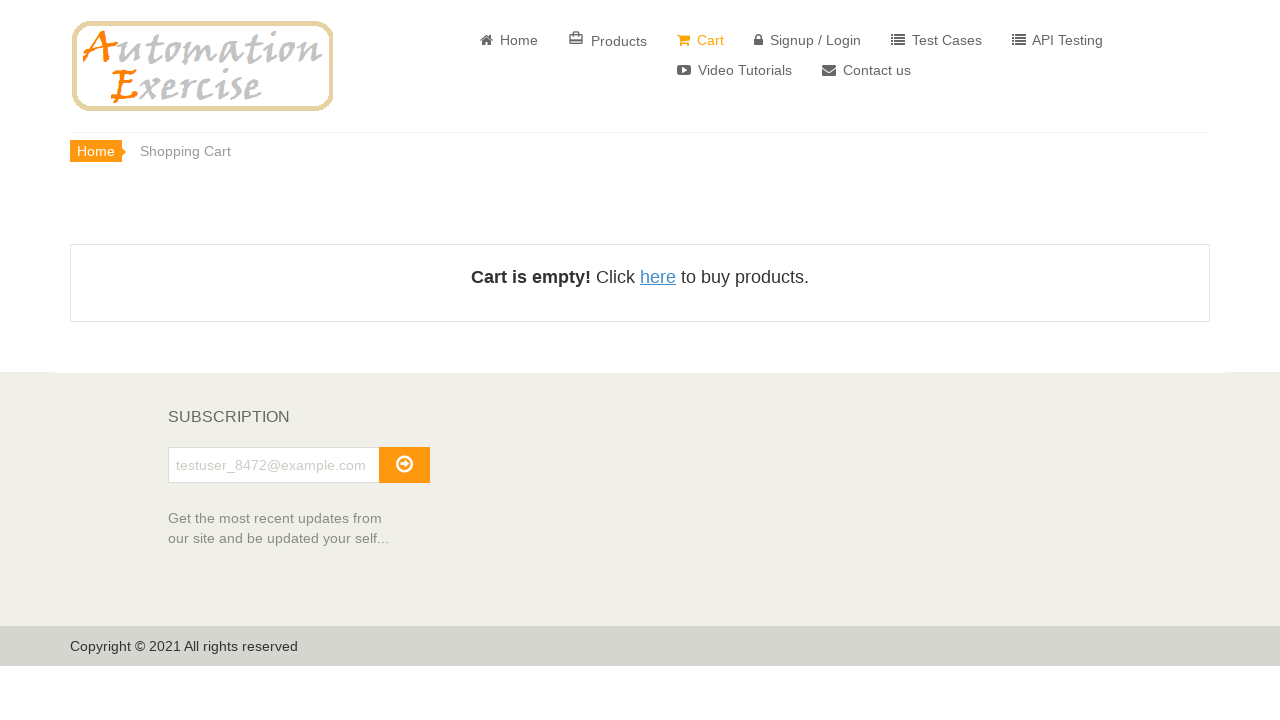

Clicked subscribe button to submit email subscription at (404, 465) on #subscribe
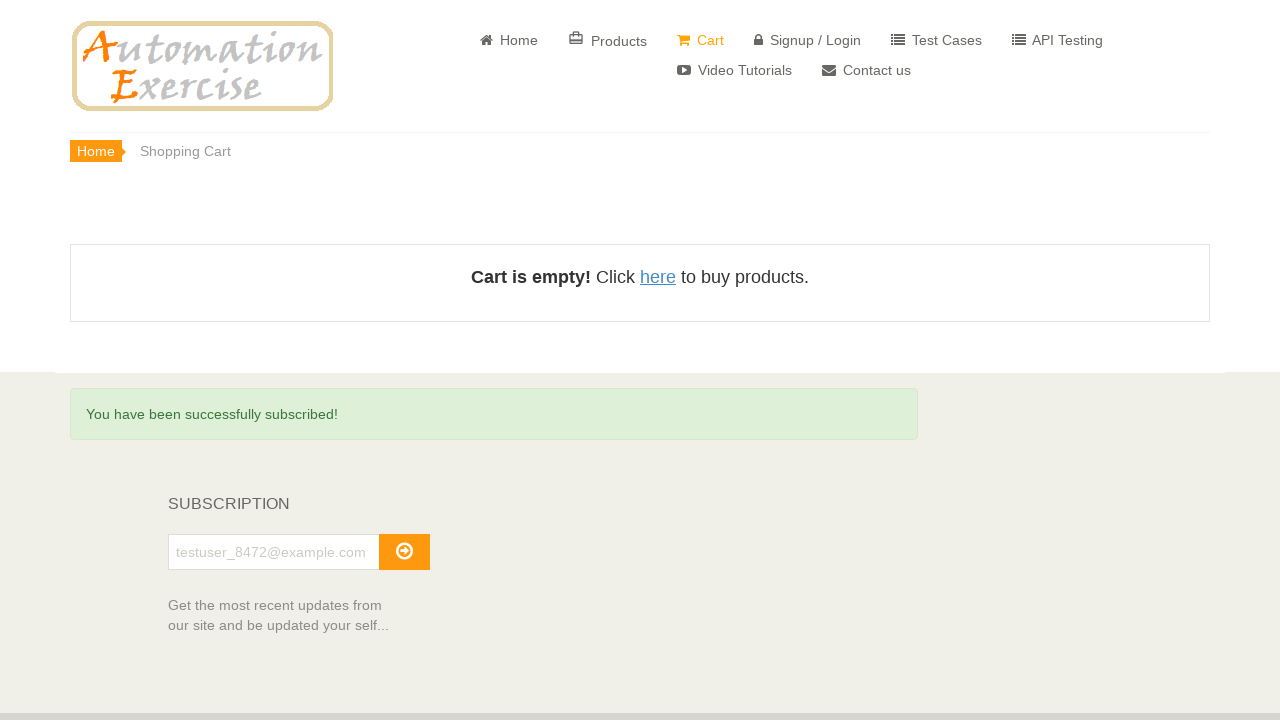

Success message element loaded
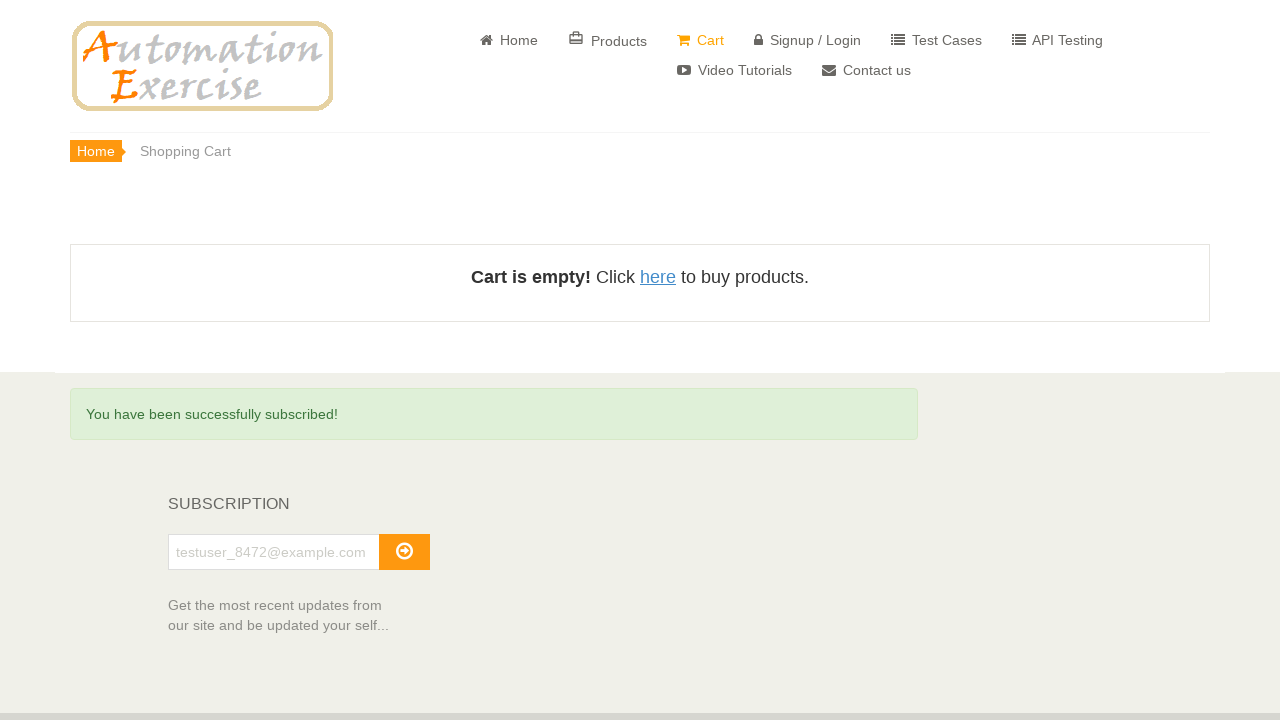

Verified success message displays 'You have been successfully subscribed!'
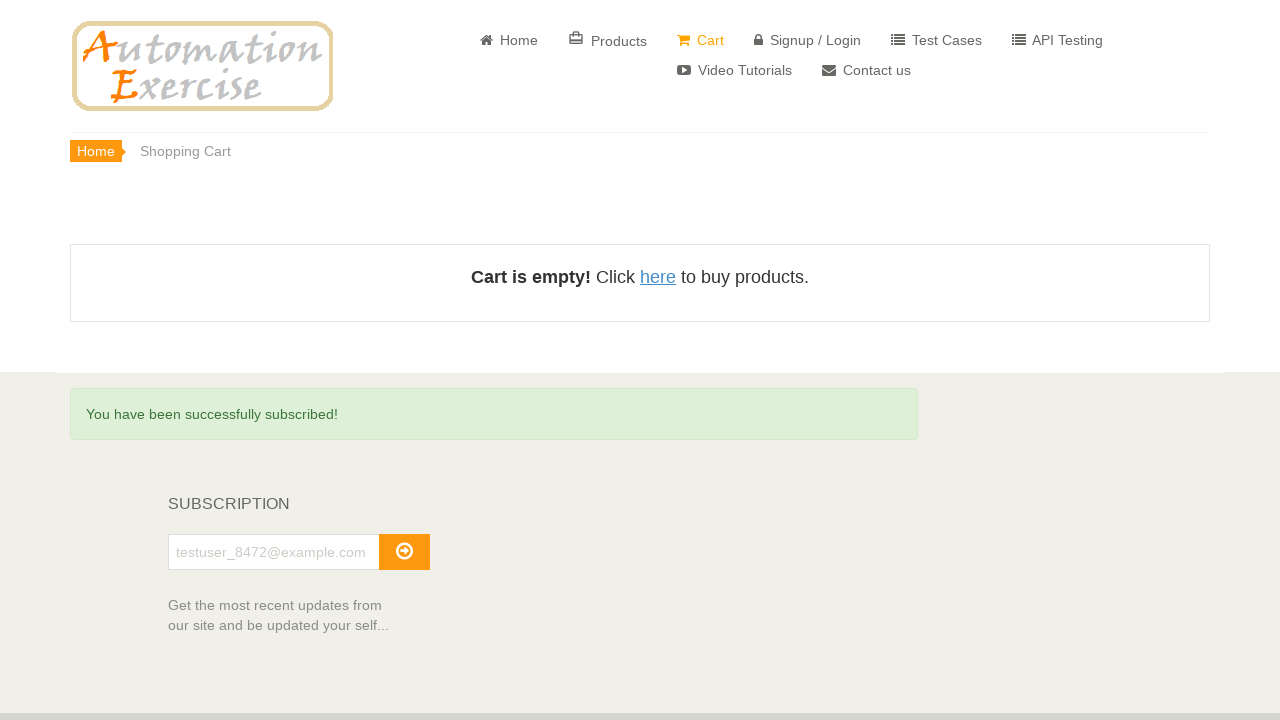

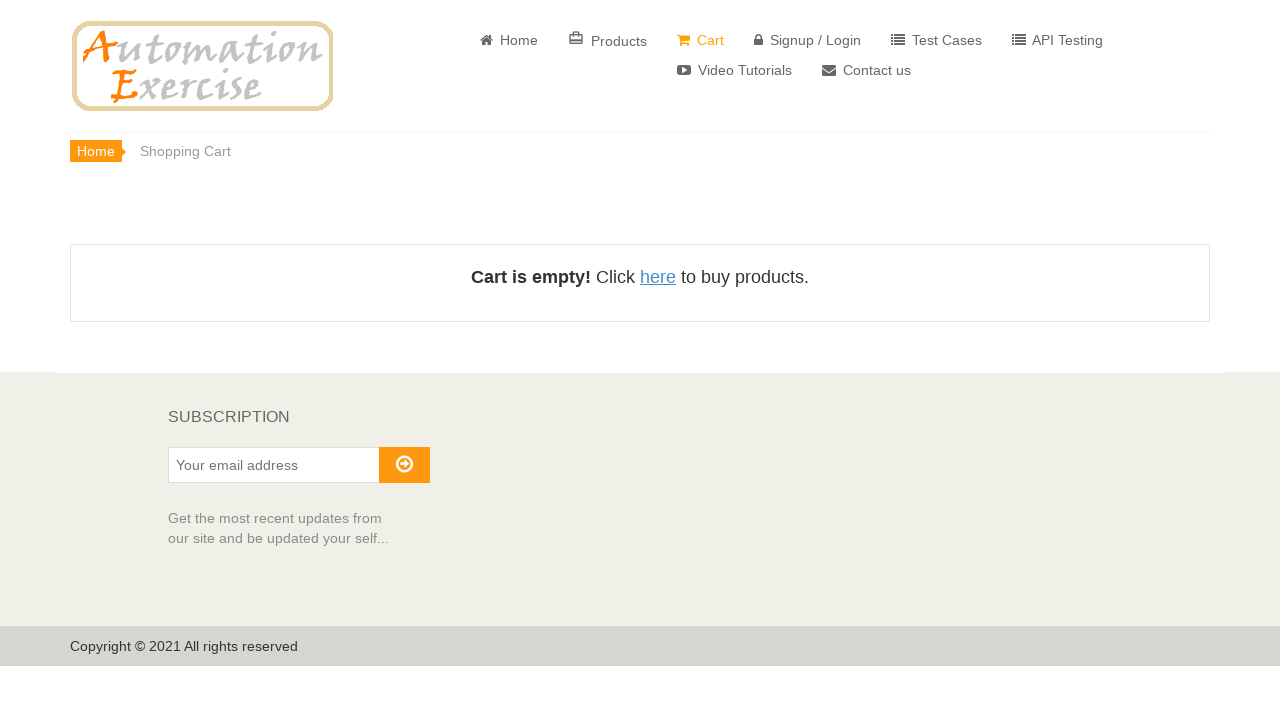